Navigates to the OrangeHRM page and verifies that the page title is "OrangeHRM"

Starting URL: http://alchemy.hguy.co/orangehrm

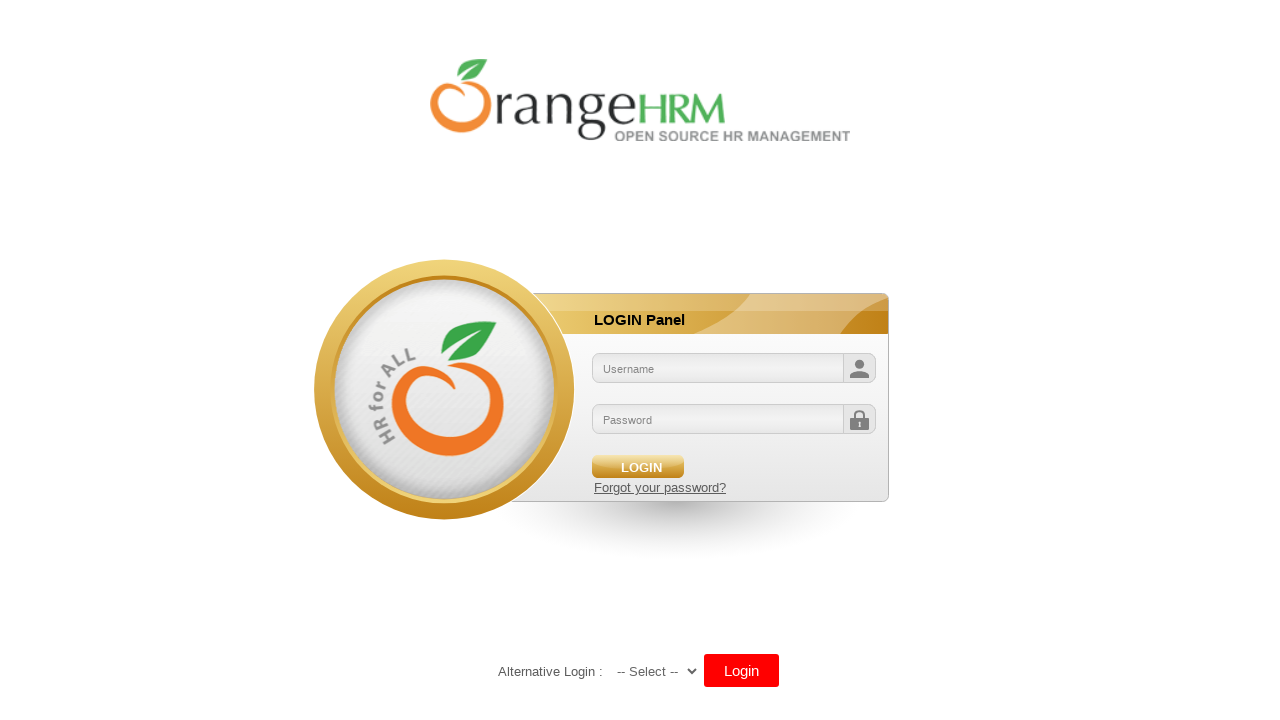

Navigated to OrangeHRM login page at http://alchemy.hguy.co/orangehrm
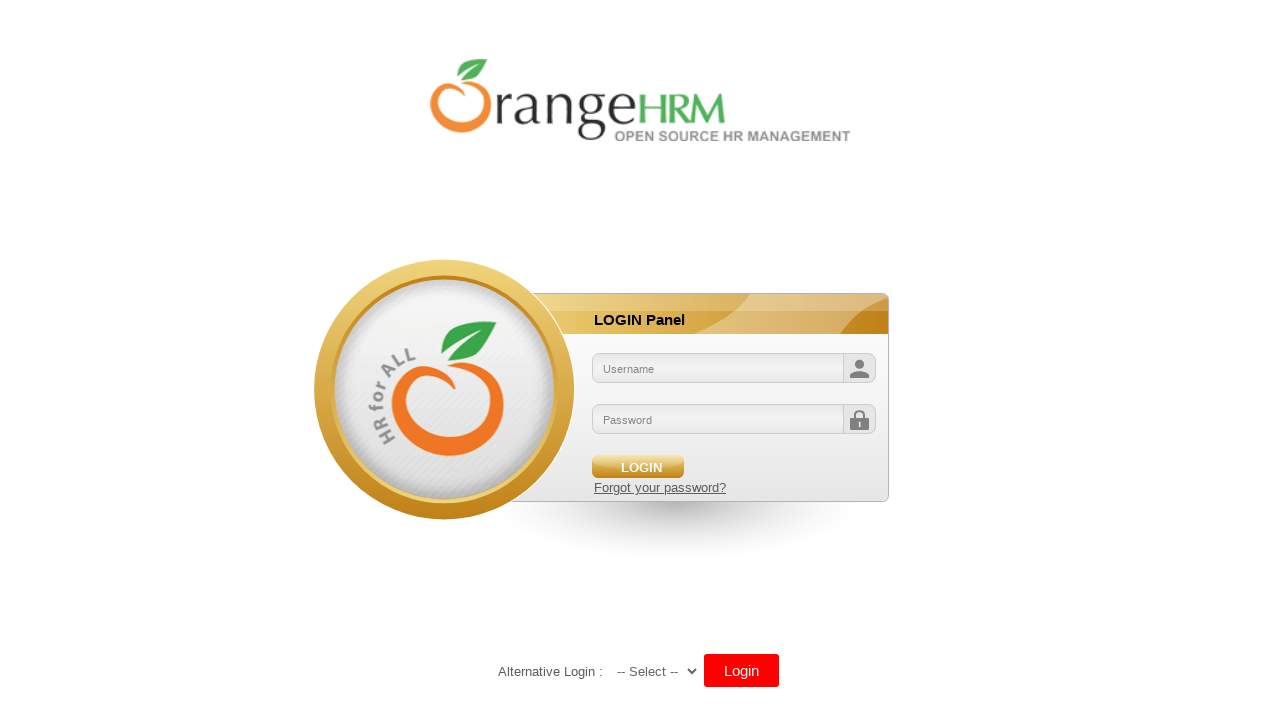

Verified page title is 'OrangeHRM'
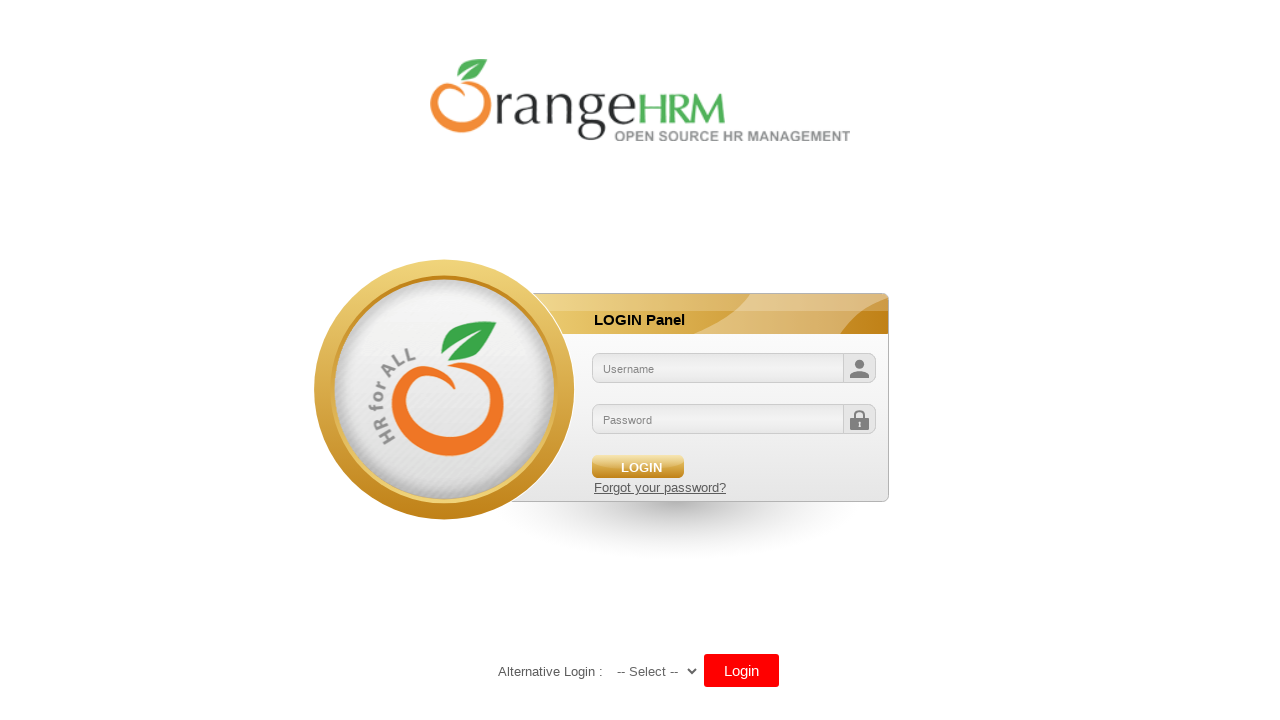

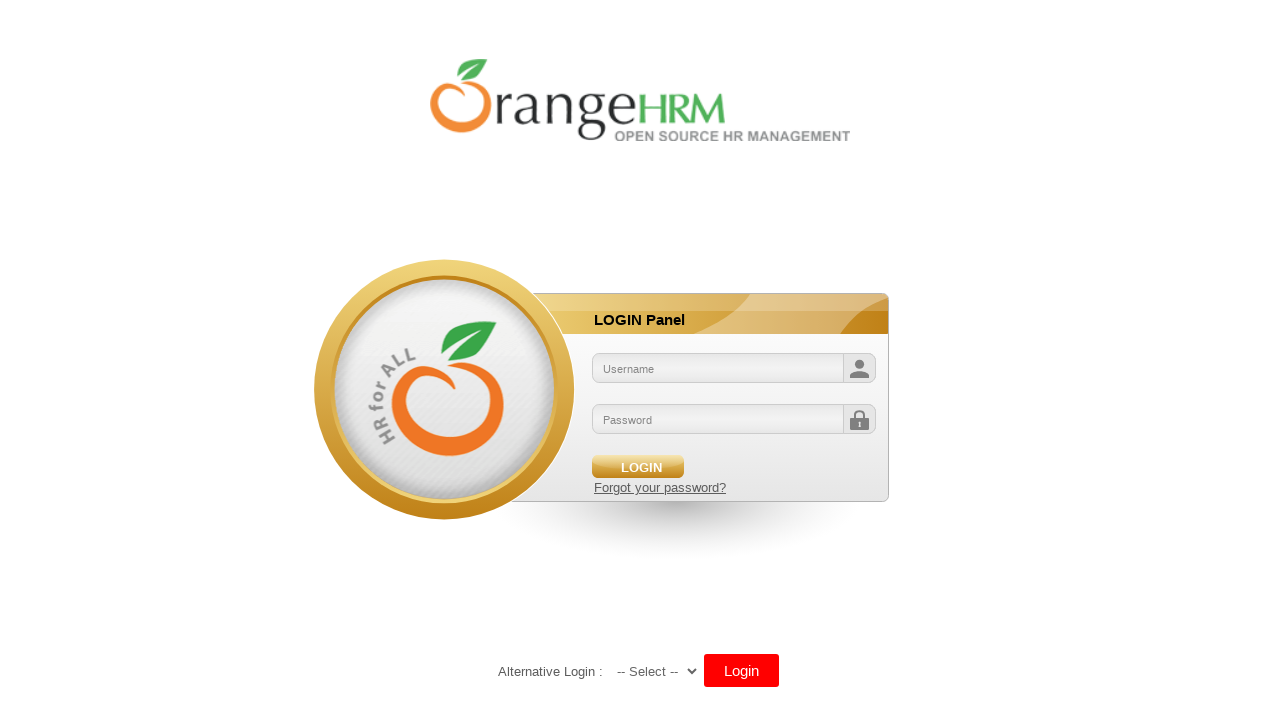